Tests radio button selection functionality by clicking on different radio buttons and verifying their selection state

Starting URL: http://test.rubywatir.com/radios.php

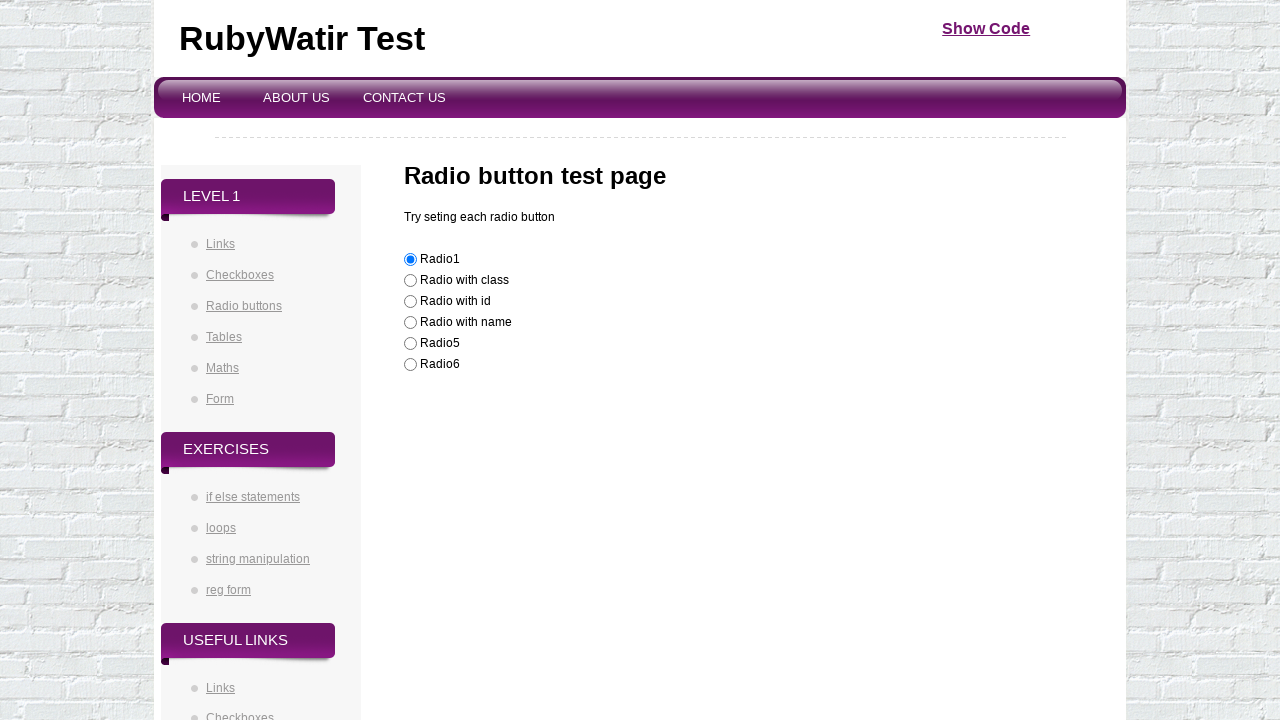

Clicked first radio button using class selector at (410, 281) on input.radioclass
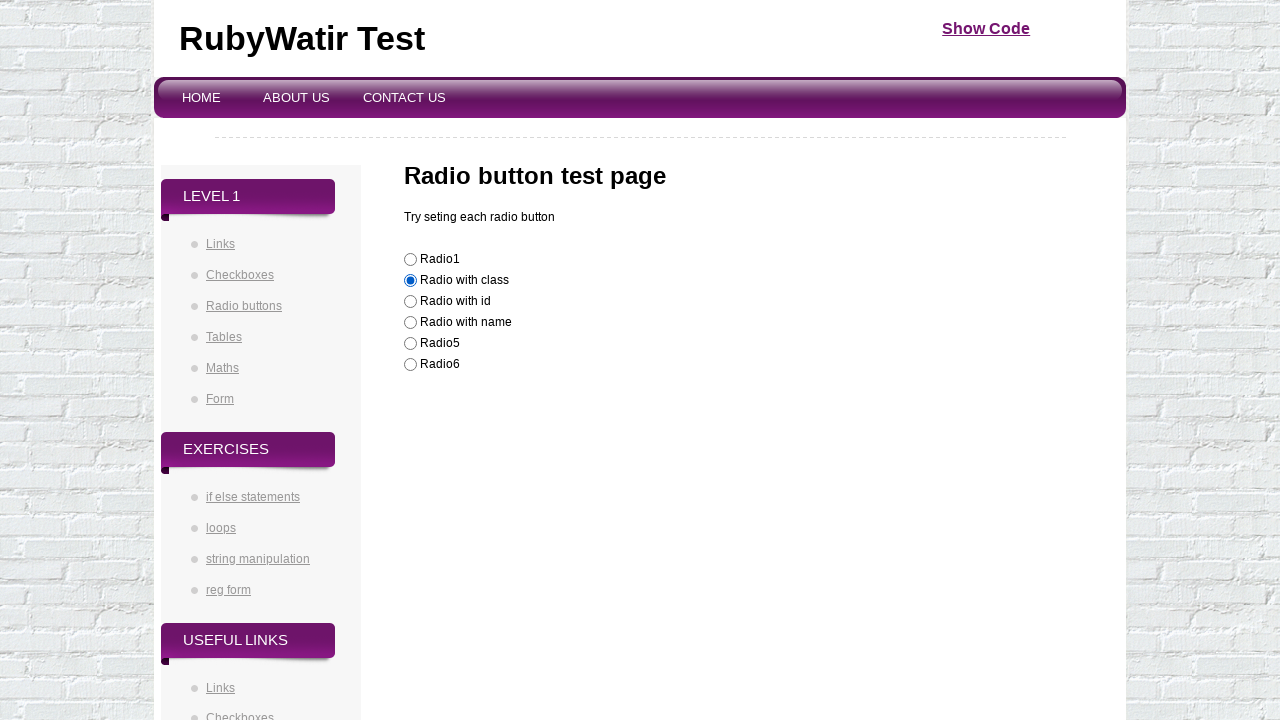

Verified first radio button is selected
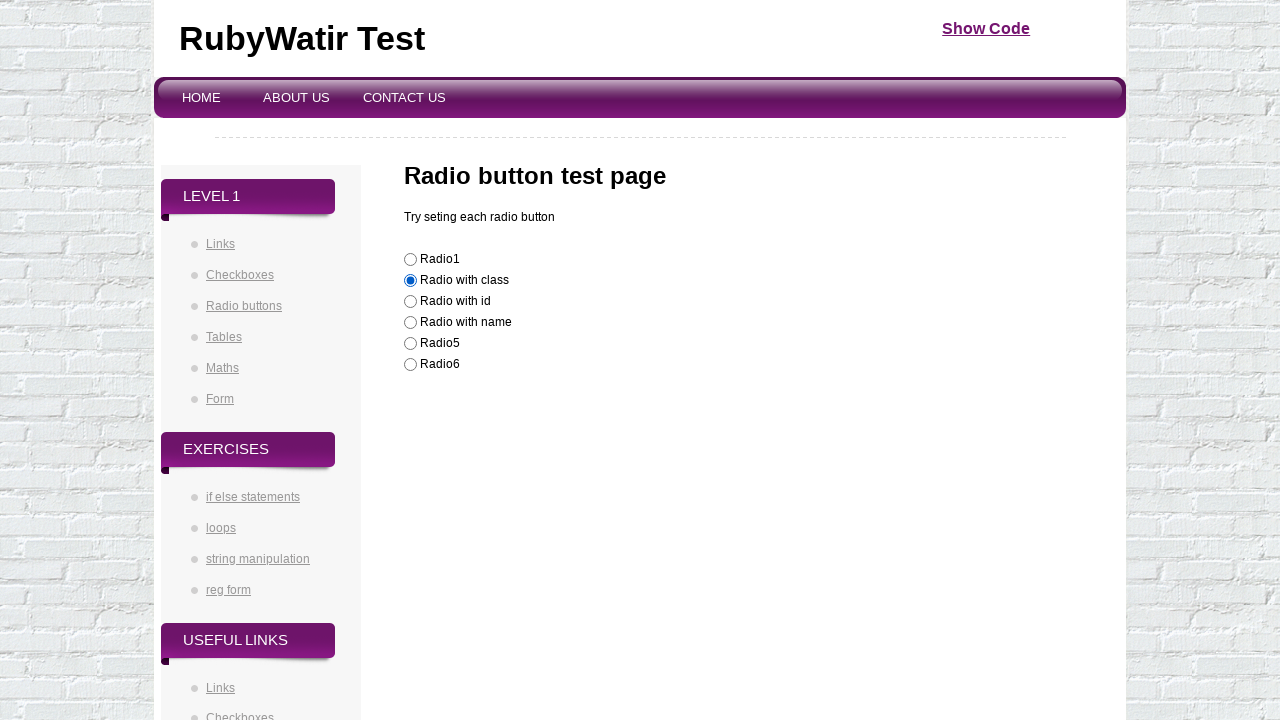

Clicked second radio button using id selector at (410, 302) on #radioId
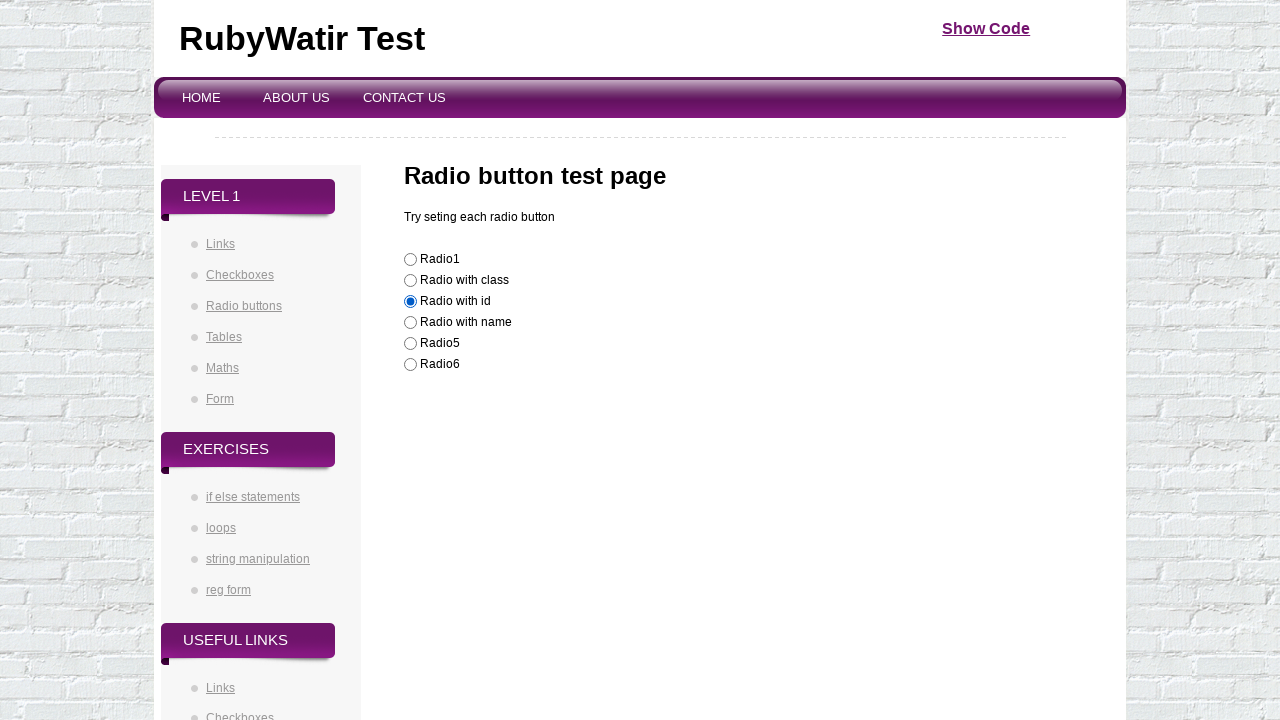

Verified second radio button is now selected
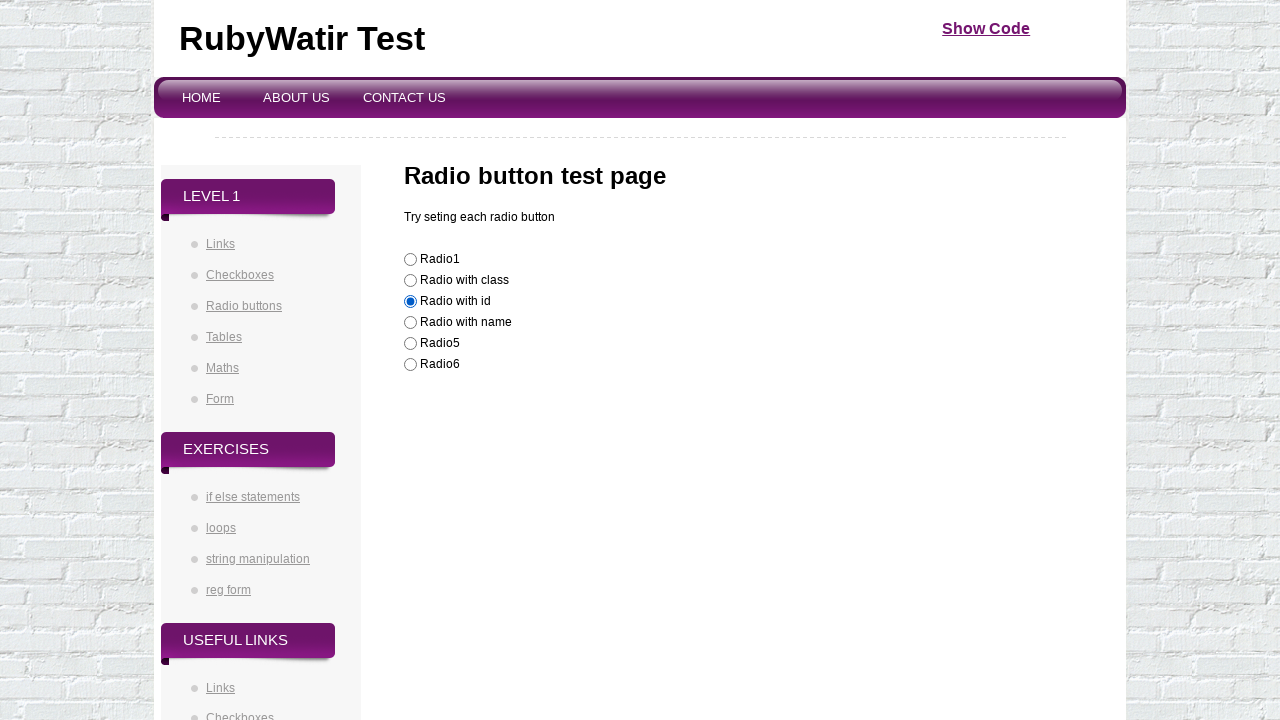

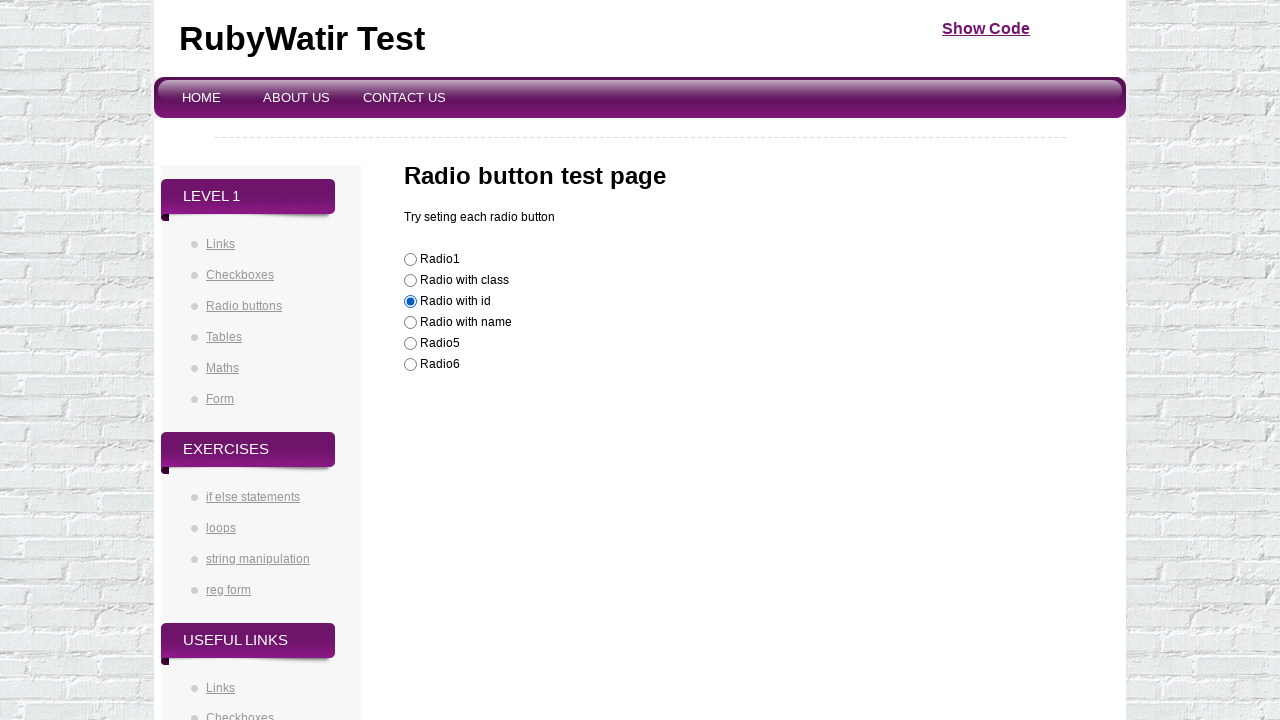